Navigates to the Blog page and clicks on a specific blog post link to open it

Starting URL: https://marcogarujo.netlify.app/

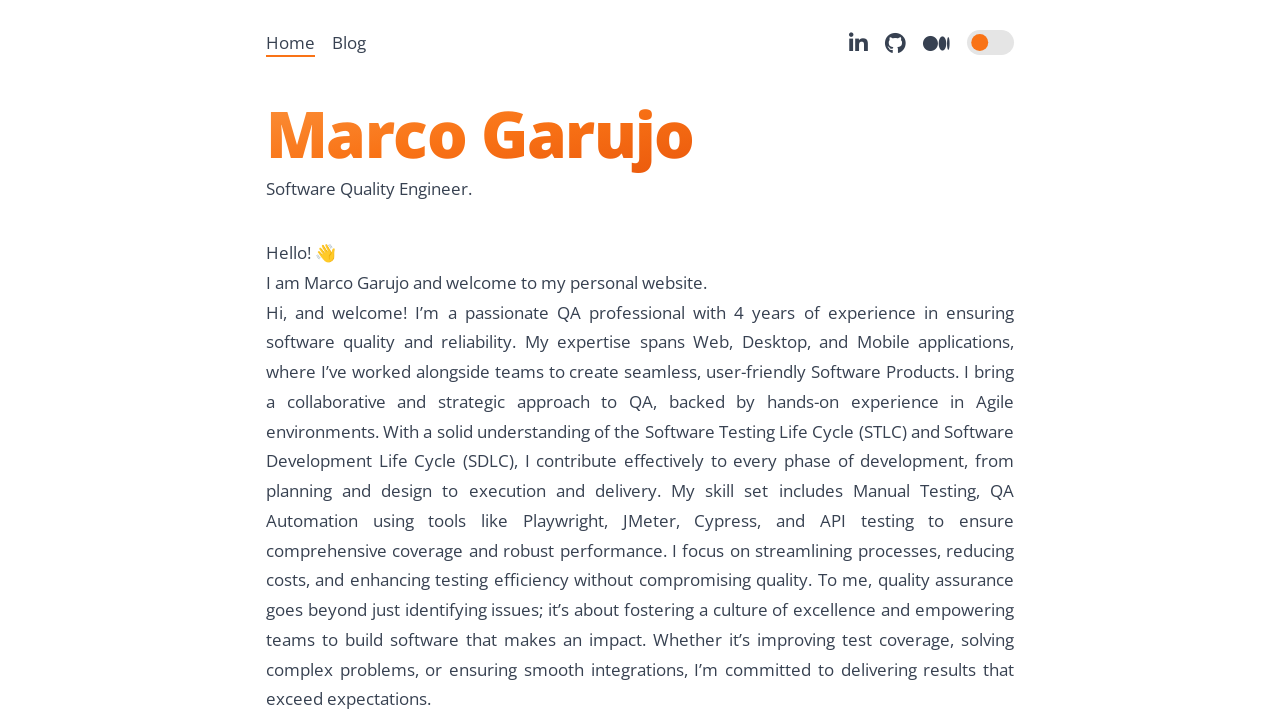

Clicked on Blog link to navigate to Blog page at (349, 42) on internal:role=link[name="Blog"s]
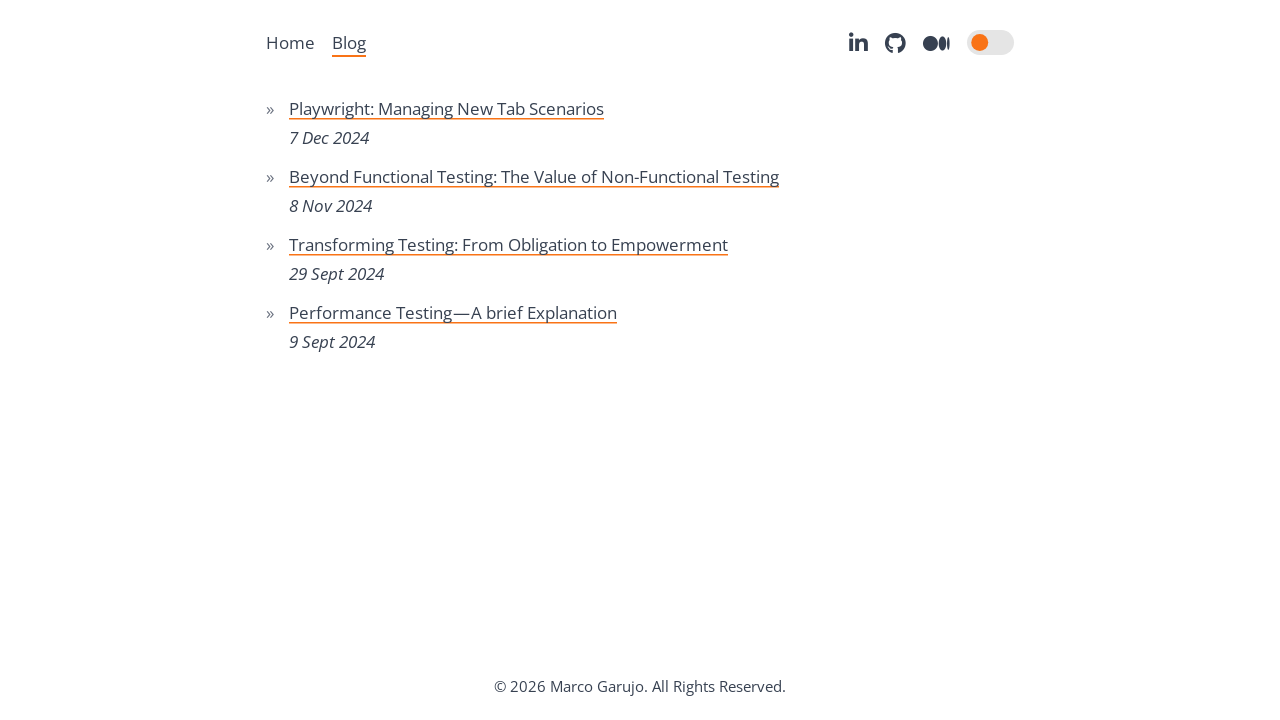

Clicked on blog post 'Beyond Functional Testing: The Value of Non-Functional Testing' at (534, 176) on internal:role=link[name="Beyond Functional Testing: The Value of Non-Functional 
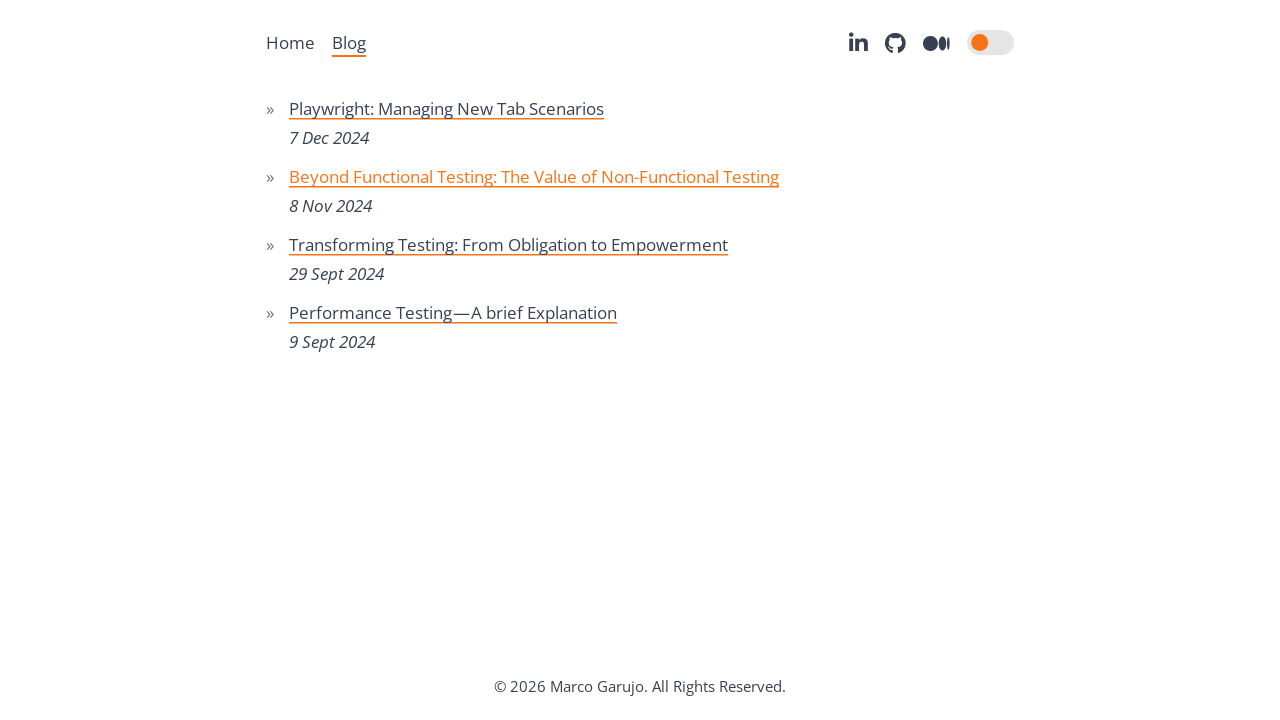

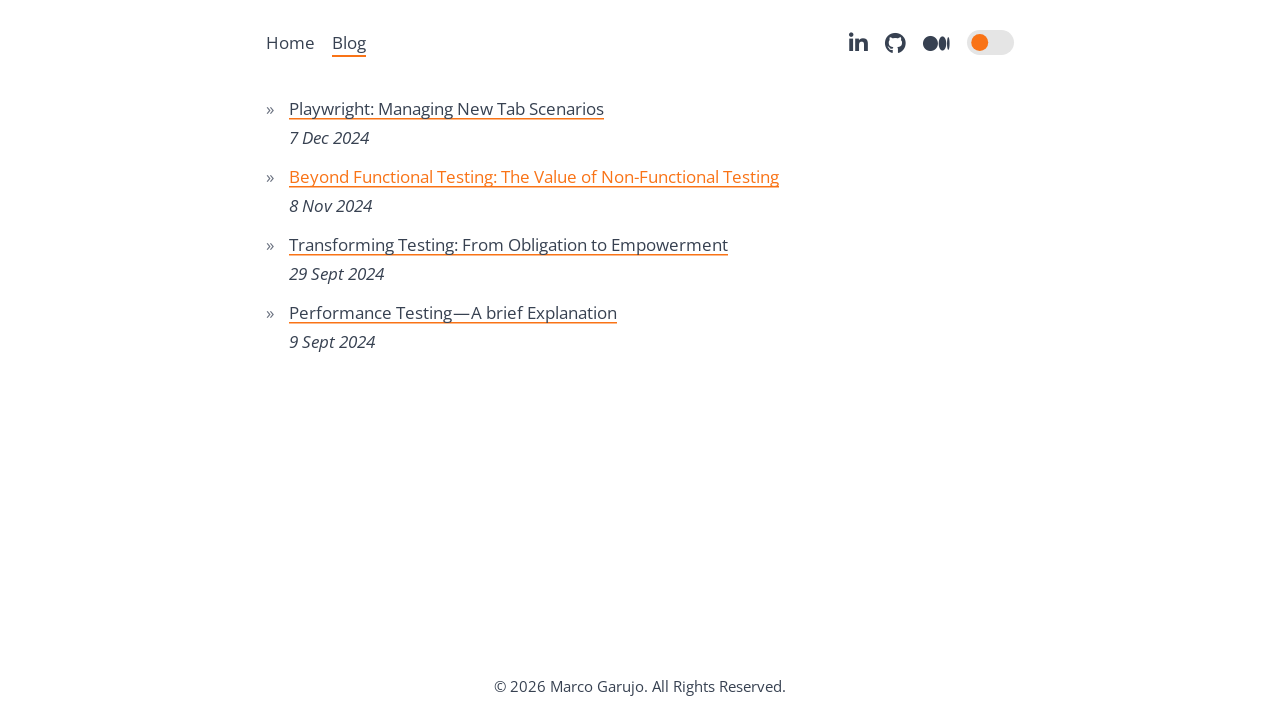